Tests that a todo item is removed when edited to an empty string

Starting URL: https://demo.playwright.dev/todomvc

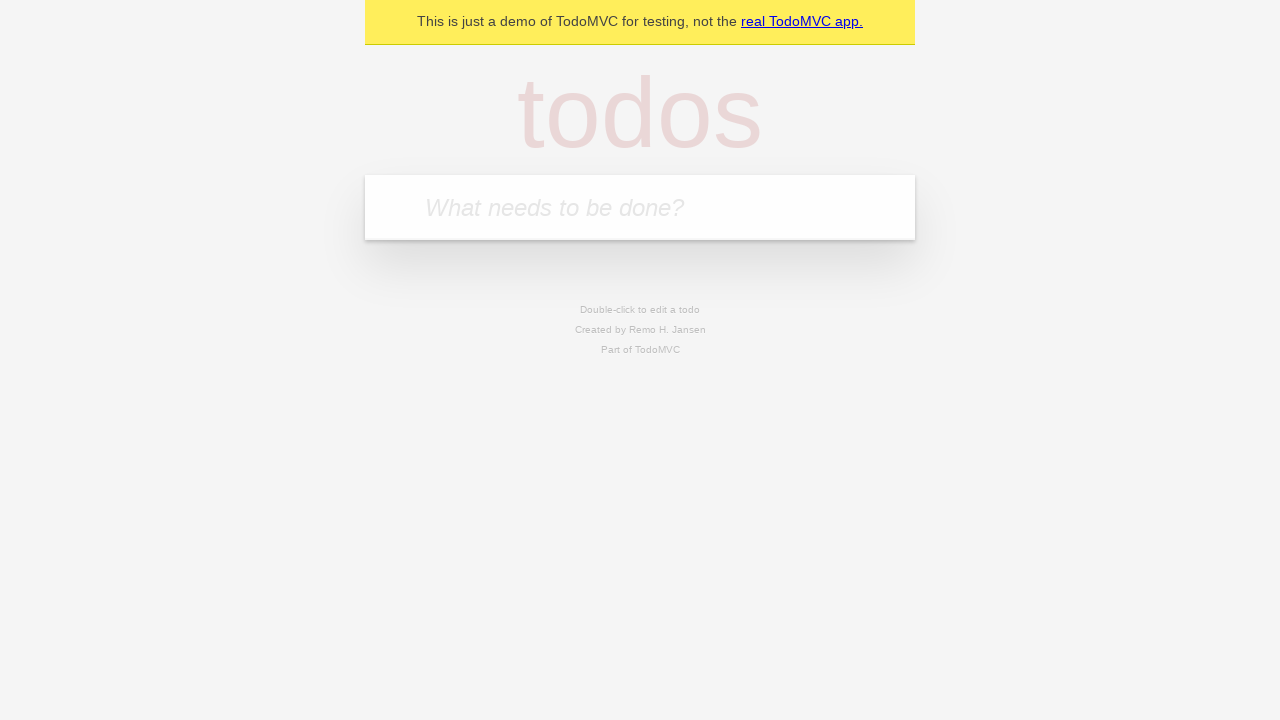

Filled new todo field with 'buy some cheese' on internal:attr=[placeholder="What needs to be done?"i]
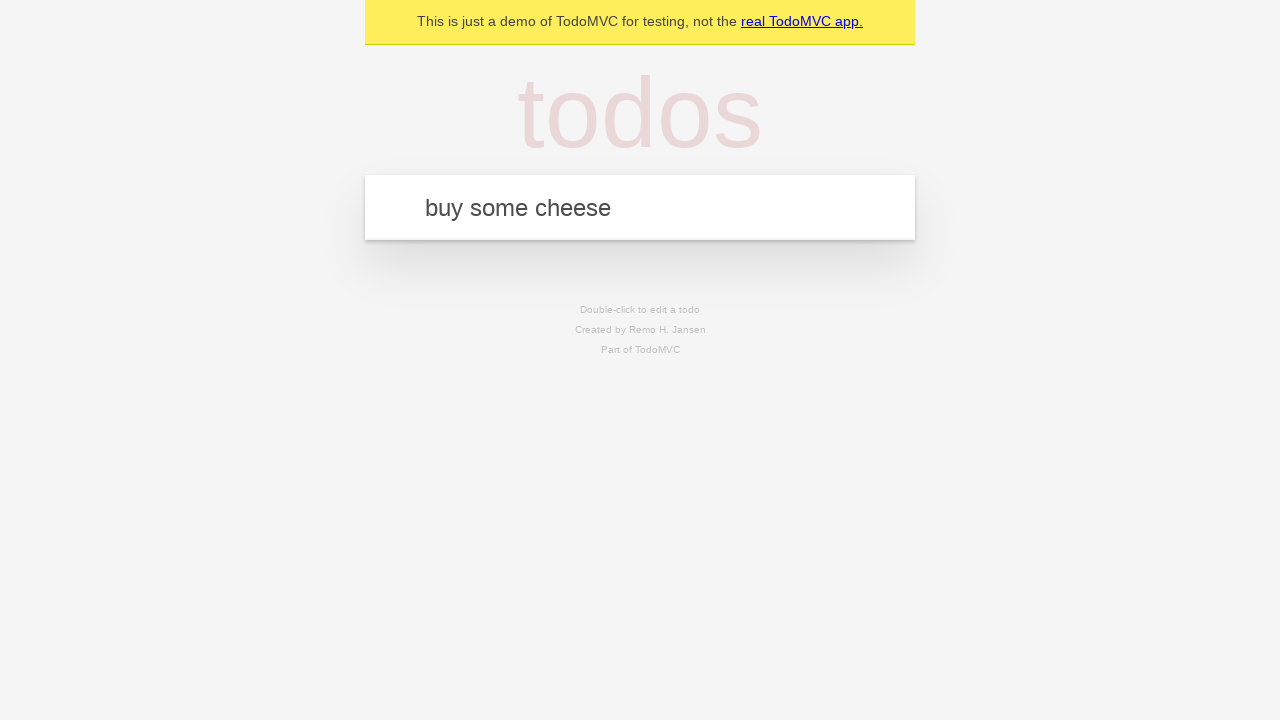

Pressed Enter to add todo 'buy some cheese' on internal:attr=[placeholder="What needs to be done?"i]
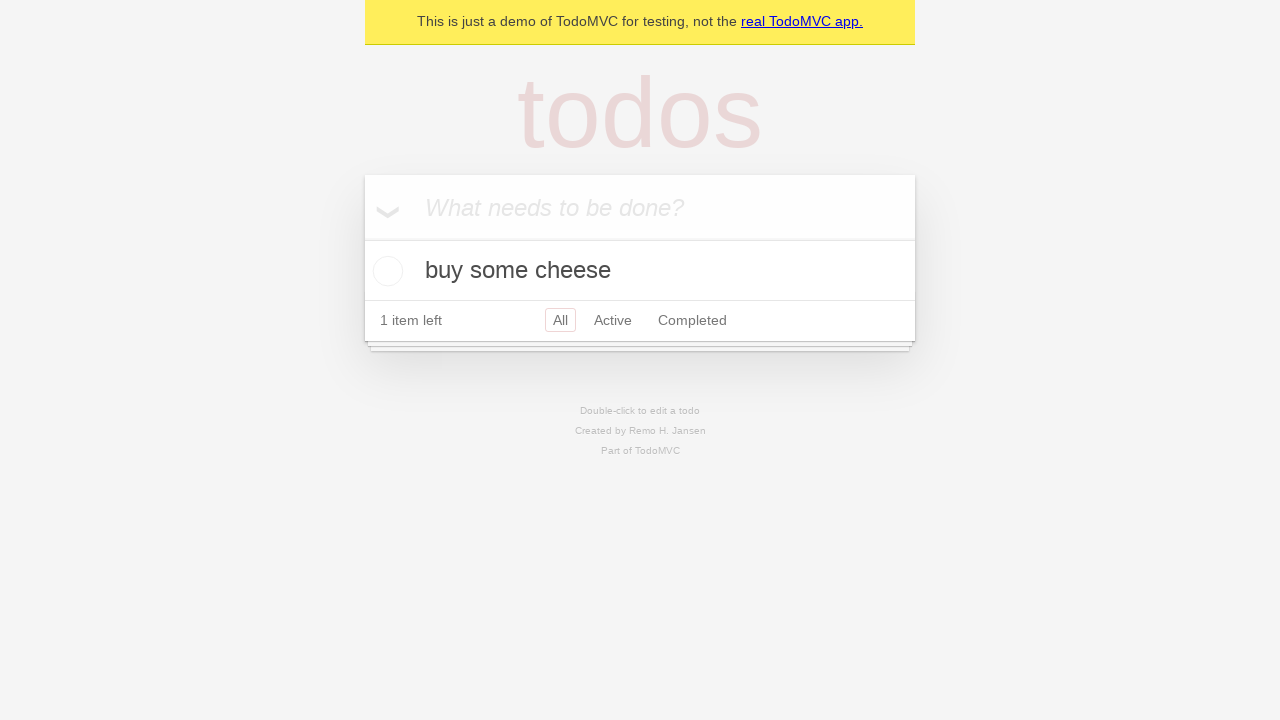

Filled new todo field with 'feed the cat' on internal:attr=[placeholder="What needs to be done?"i]
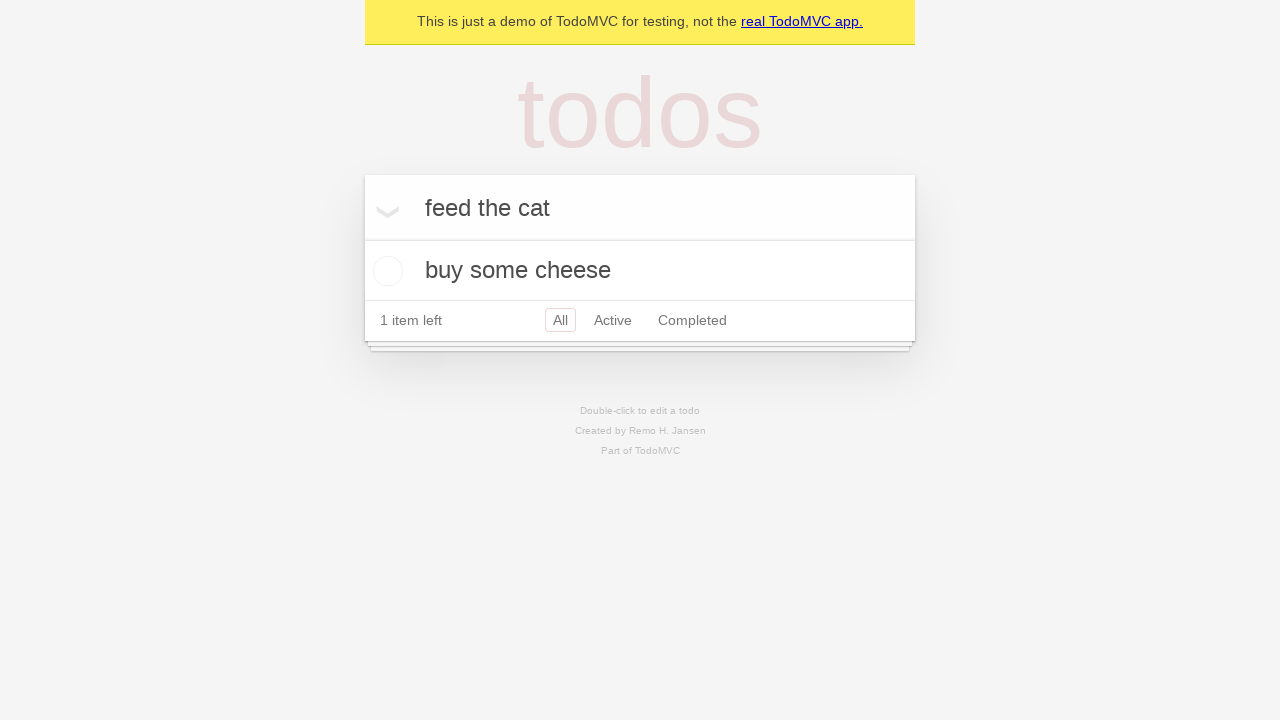

Pressed Enter to add todo 'feed the cat' on internal:attr=[placeholder="What needs to be done?"i]
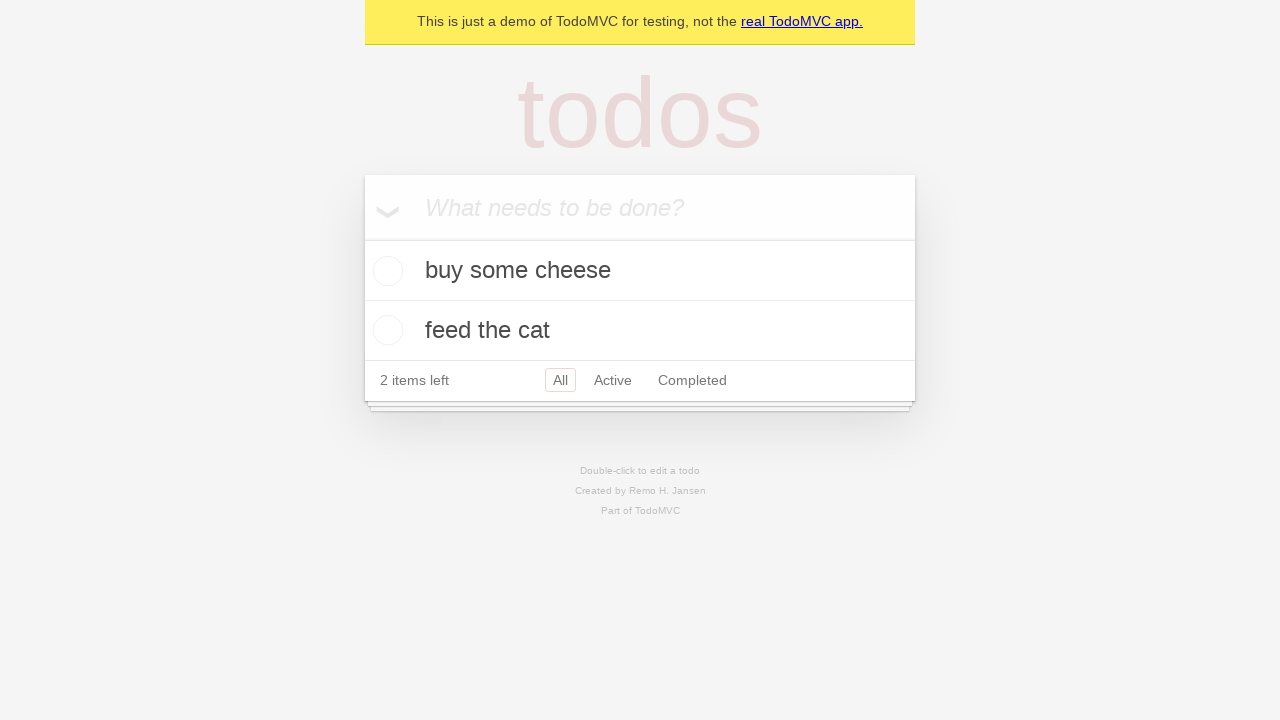

Filled new todo field with 'book a doctors appointment' on internal:attr=[placeholder="What needs to be done?"i]
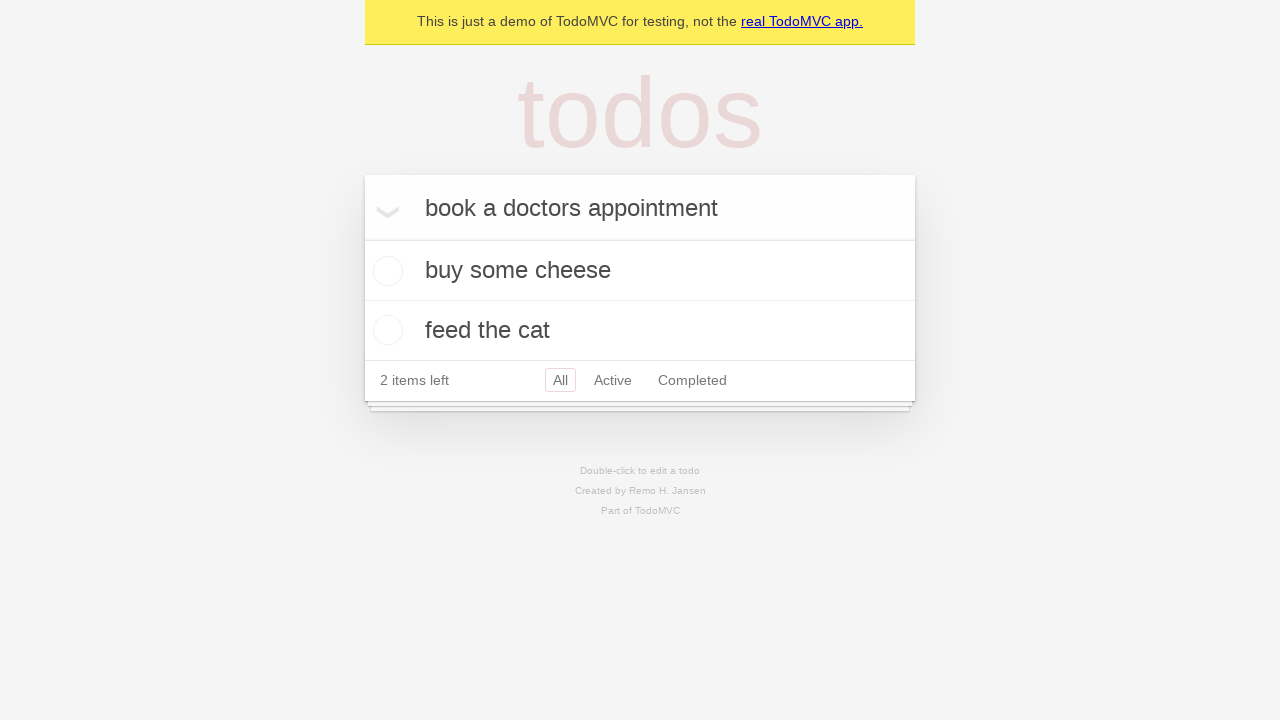

Pressed Enter to add todo 'book a doctors appointment' on internal:attr=[placeholder="What needs to be done?"i]
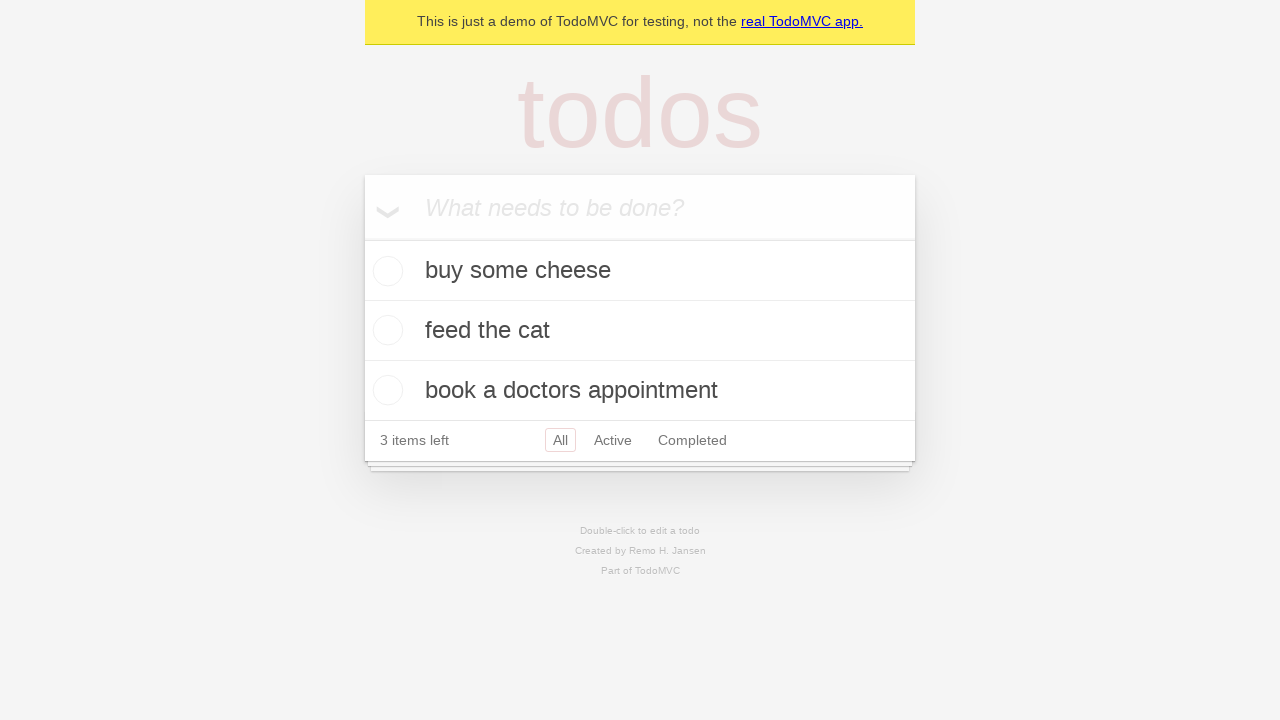

Double-clicked the second todo item to enter edit mode at (640, 331) on internal:testid=[data-testid="todo-item"s] >> nth=1
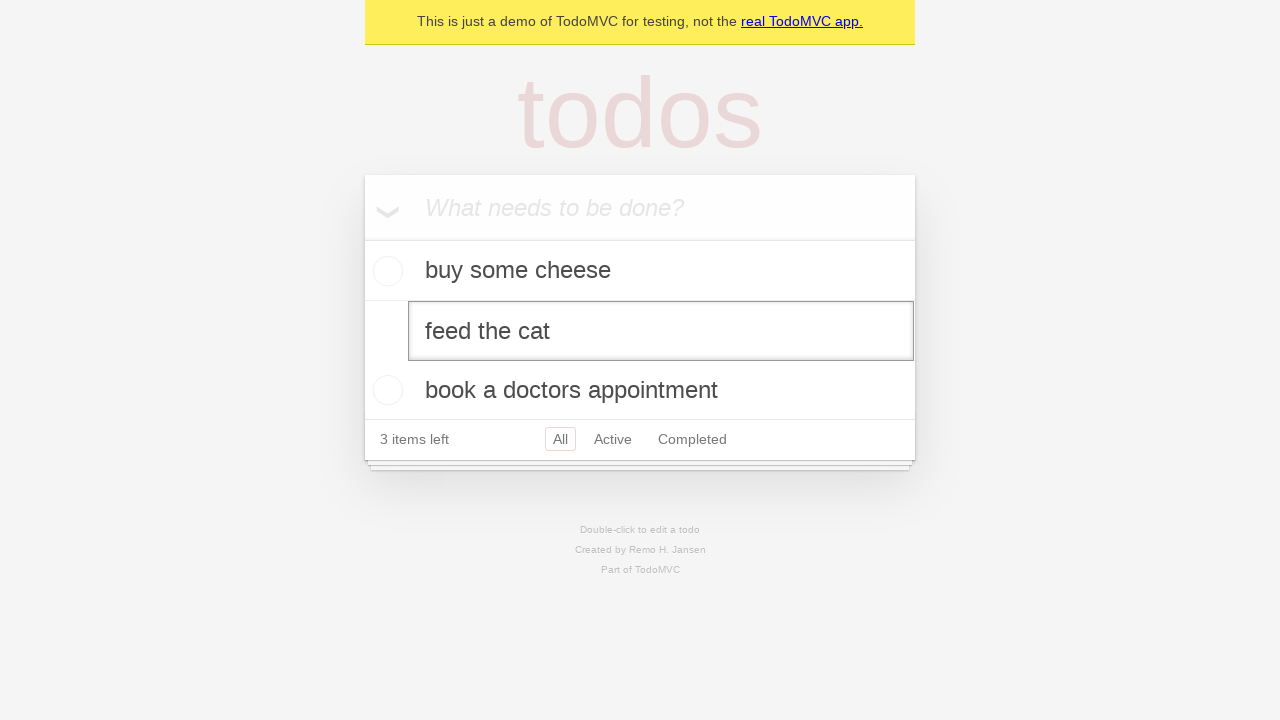

Cleared the text in the edit field on internal:testid=[data-testid="todo-item"s] >> nth=1 >> internal:role=textbox[nam
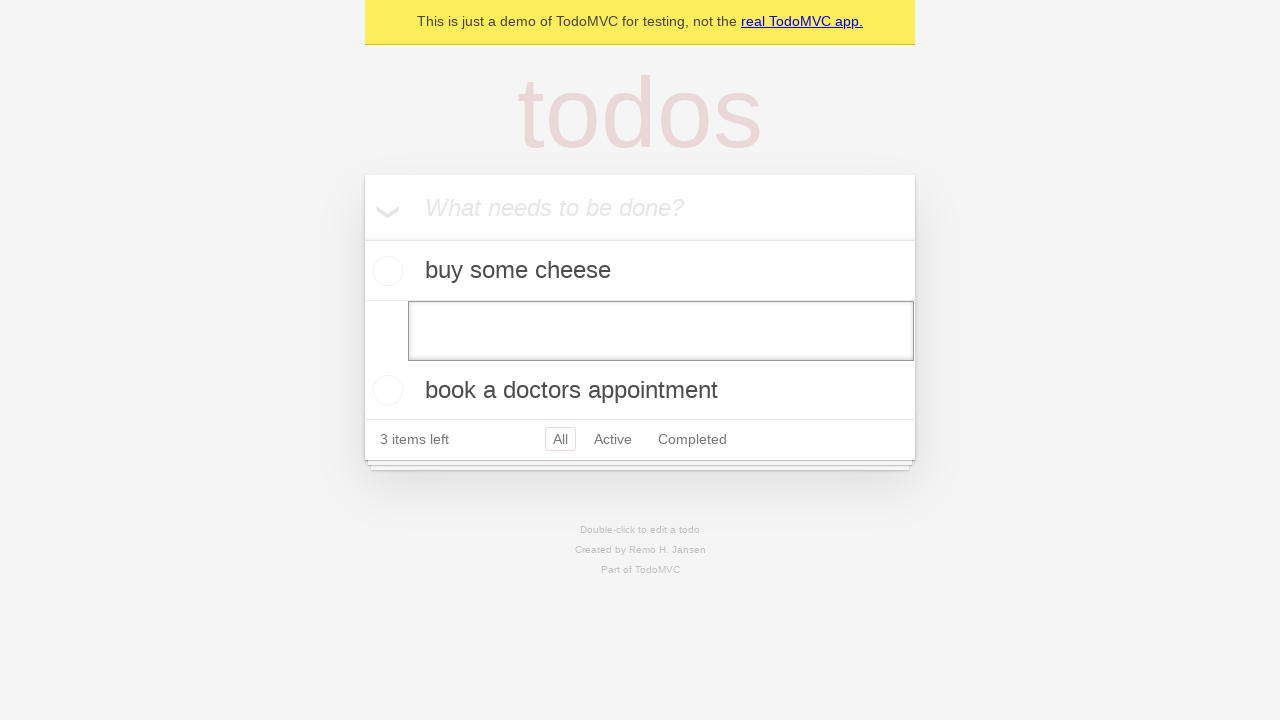

Pressed Enter to confirm deletion of the emptied todo item on internal:testid=[data-testid="todo-item"s] >> nth=1 >> internal:role=textbox[nam
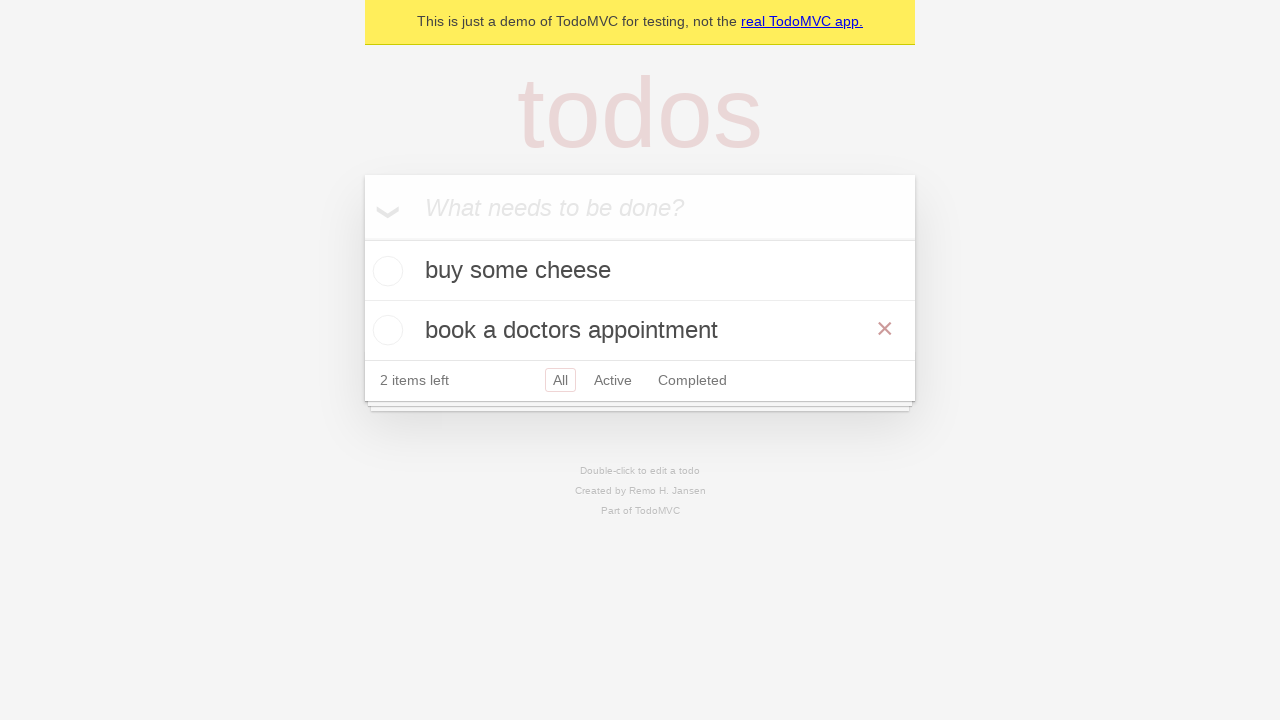

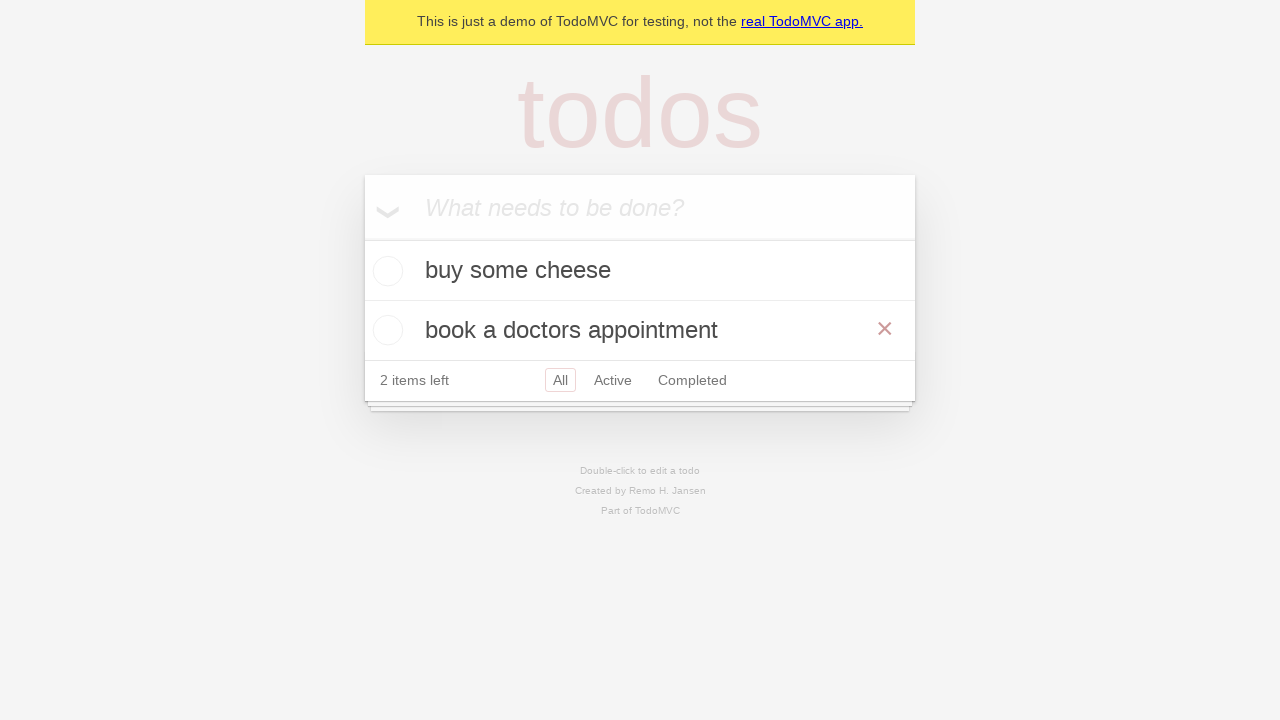